Tests the pet clinic application by adding a new owner through a form (filling first name, last name, address, city, telephone) and then verifying the owner can be found via the search functionality.

Starting URL: http://ecs-petclinic.kaiburr.com:8888/

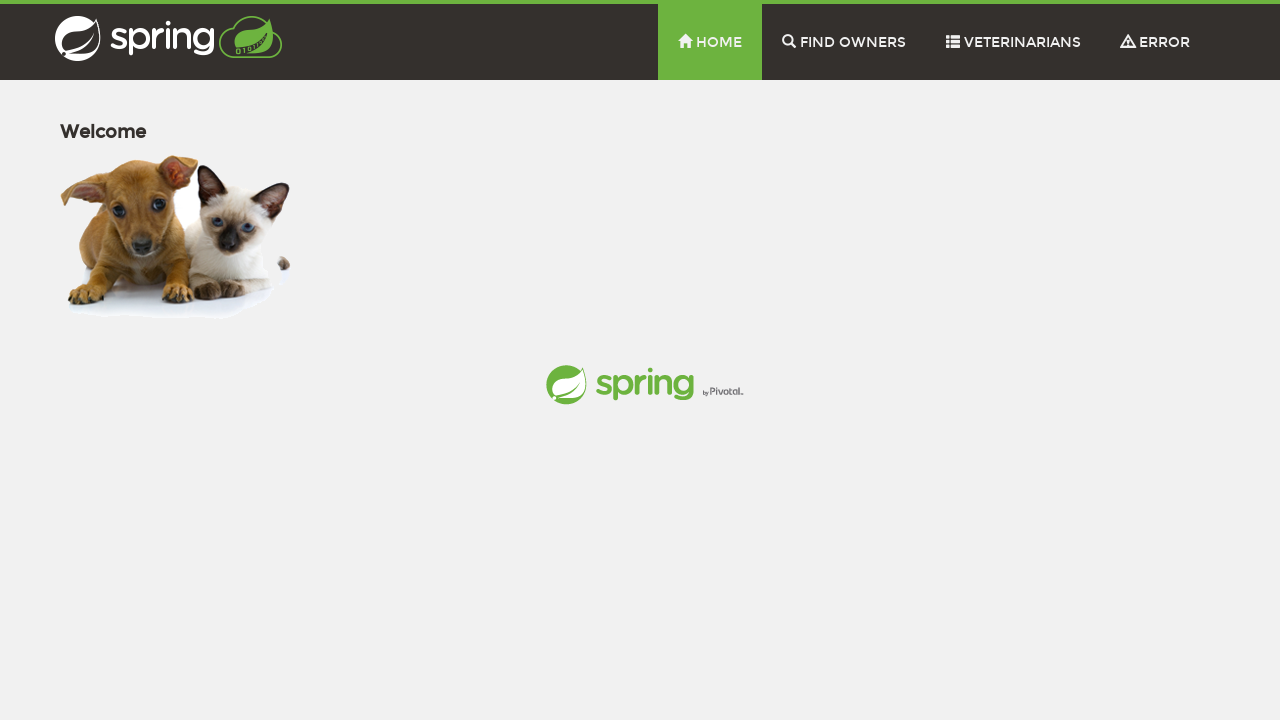

Set viewport size to 1366x720
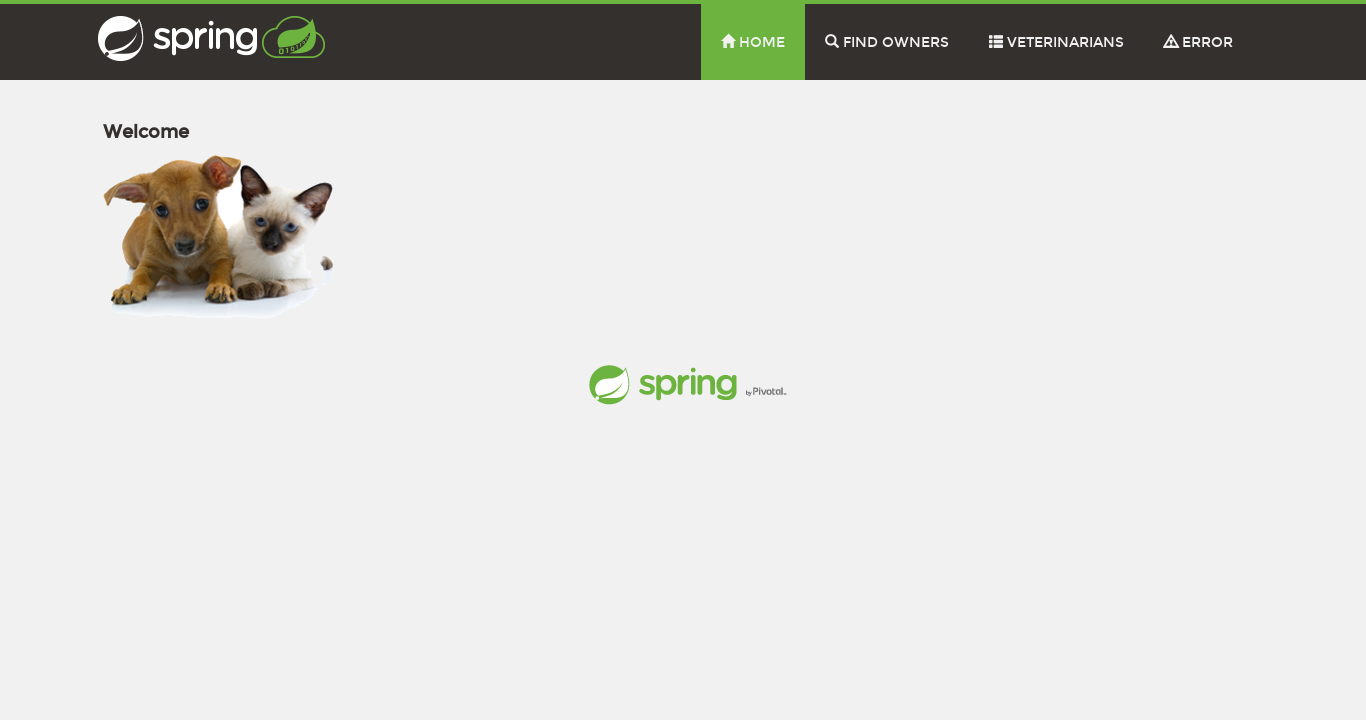

Clicked on 'Find owners' navigation item at (896, 42) on li:nth-child(3) span:nth-child(2)
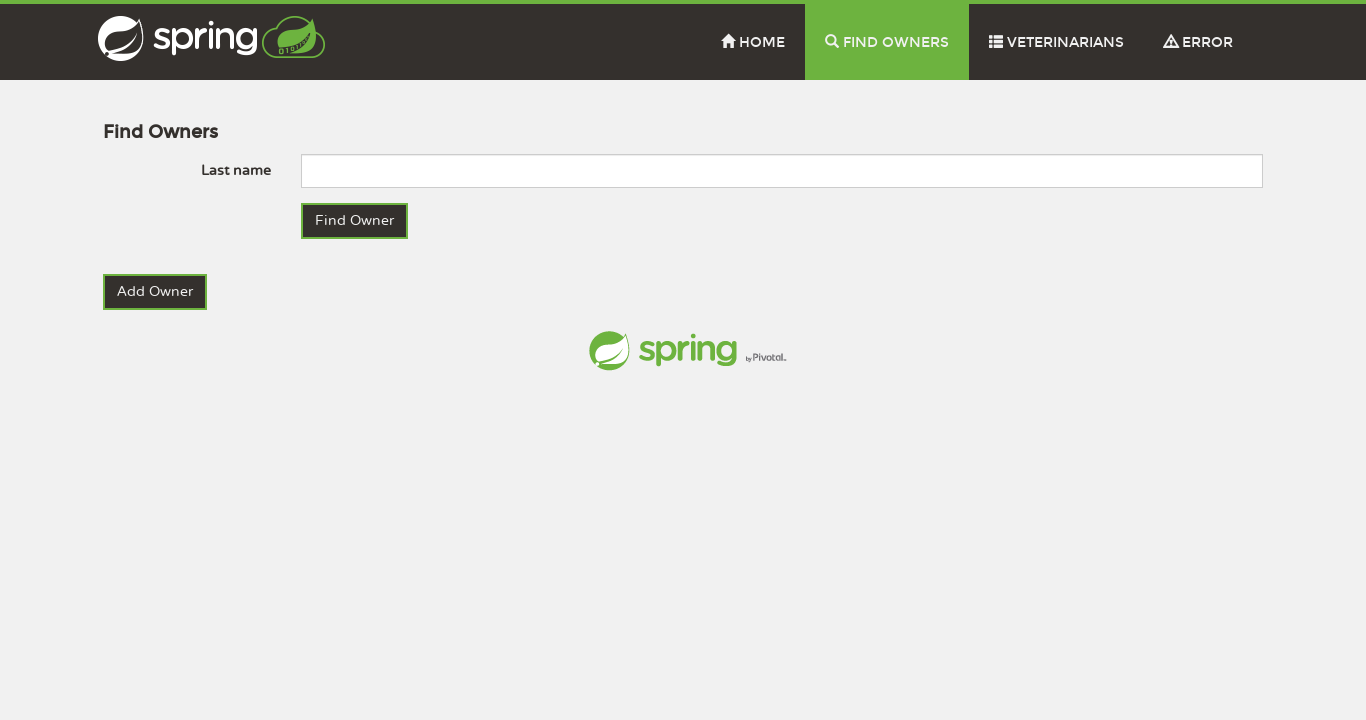

Clicked on 'Add Owner' link at (155, 292) on text=Add Owner
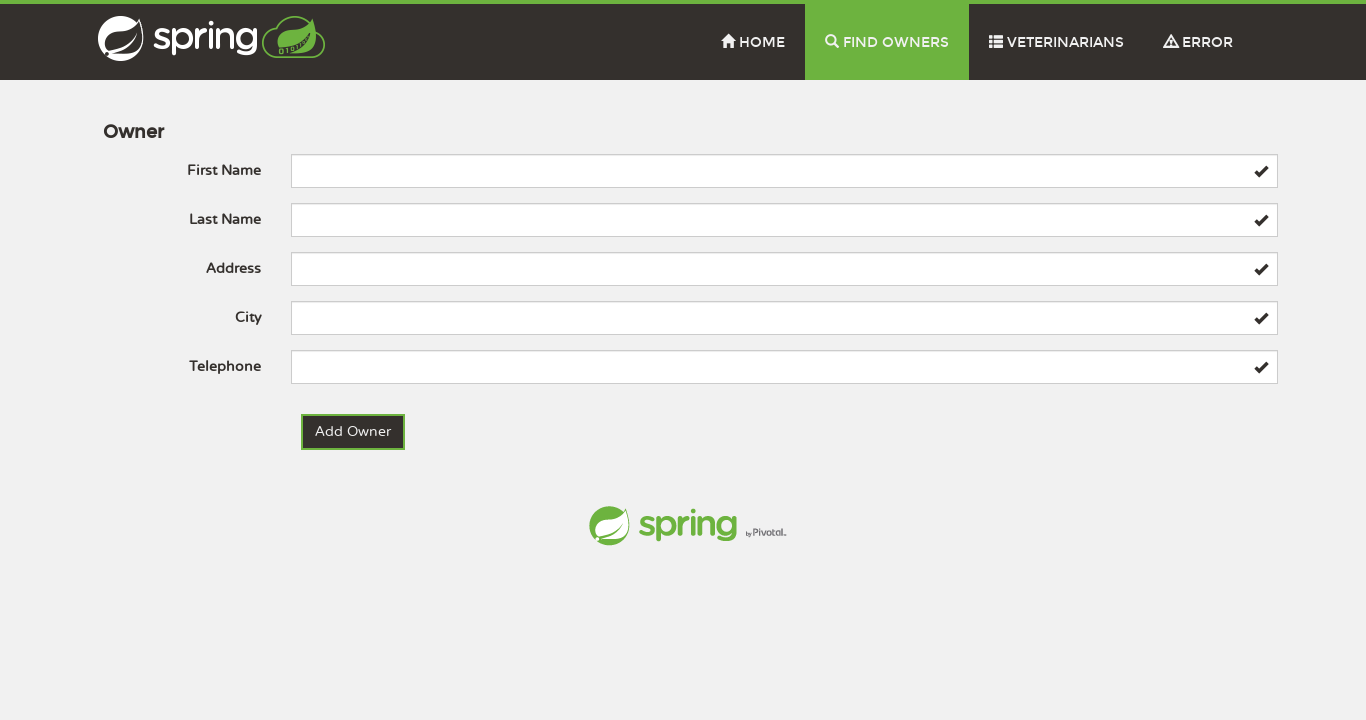

Filled first name field with 'Marcus' on #firstName
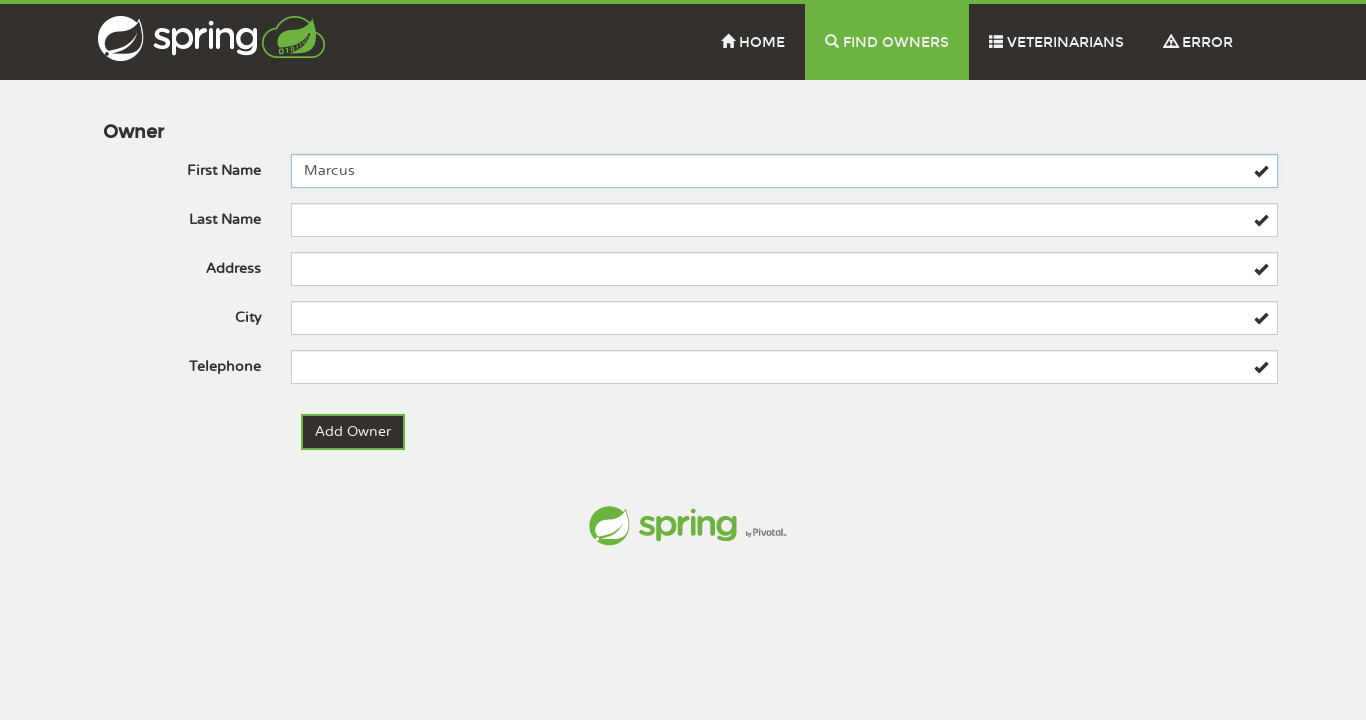

Filled last name field with 'Thompson' on #lastName
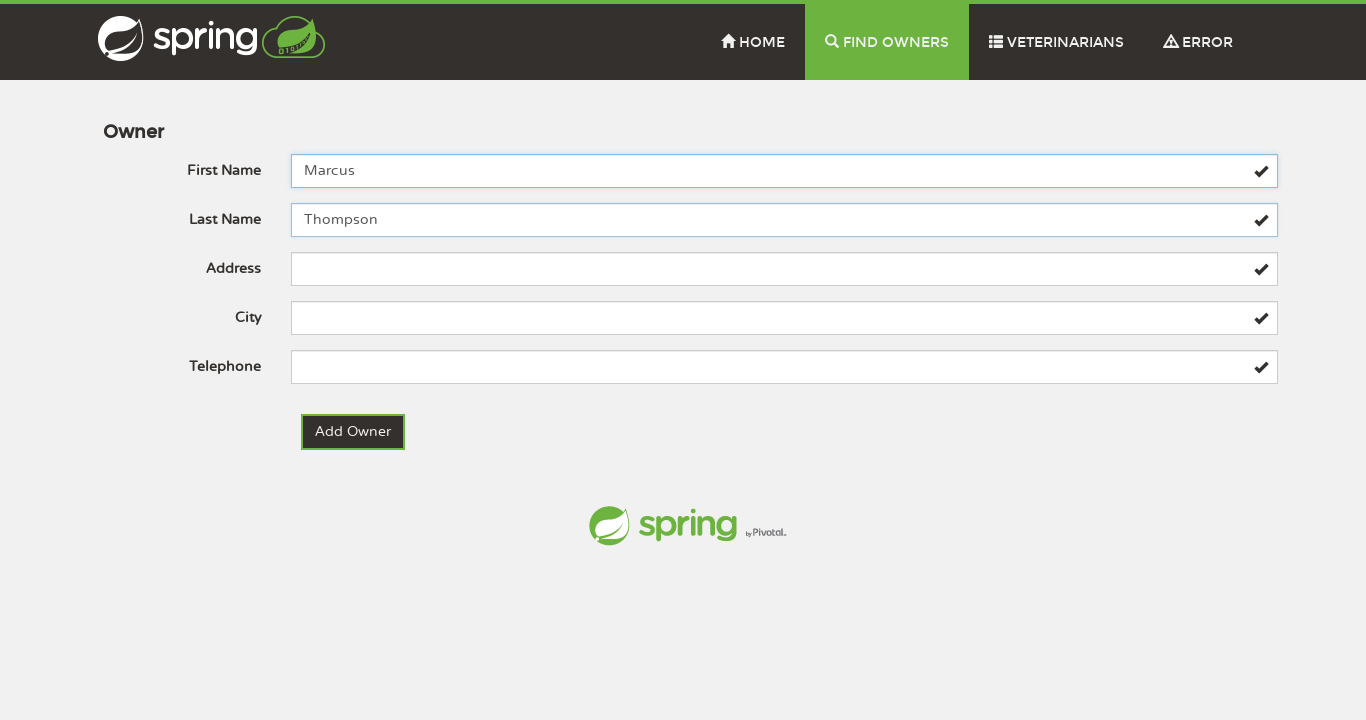

Filled address field with '742 Evergreen Terrace' on #address
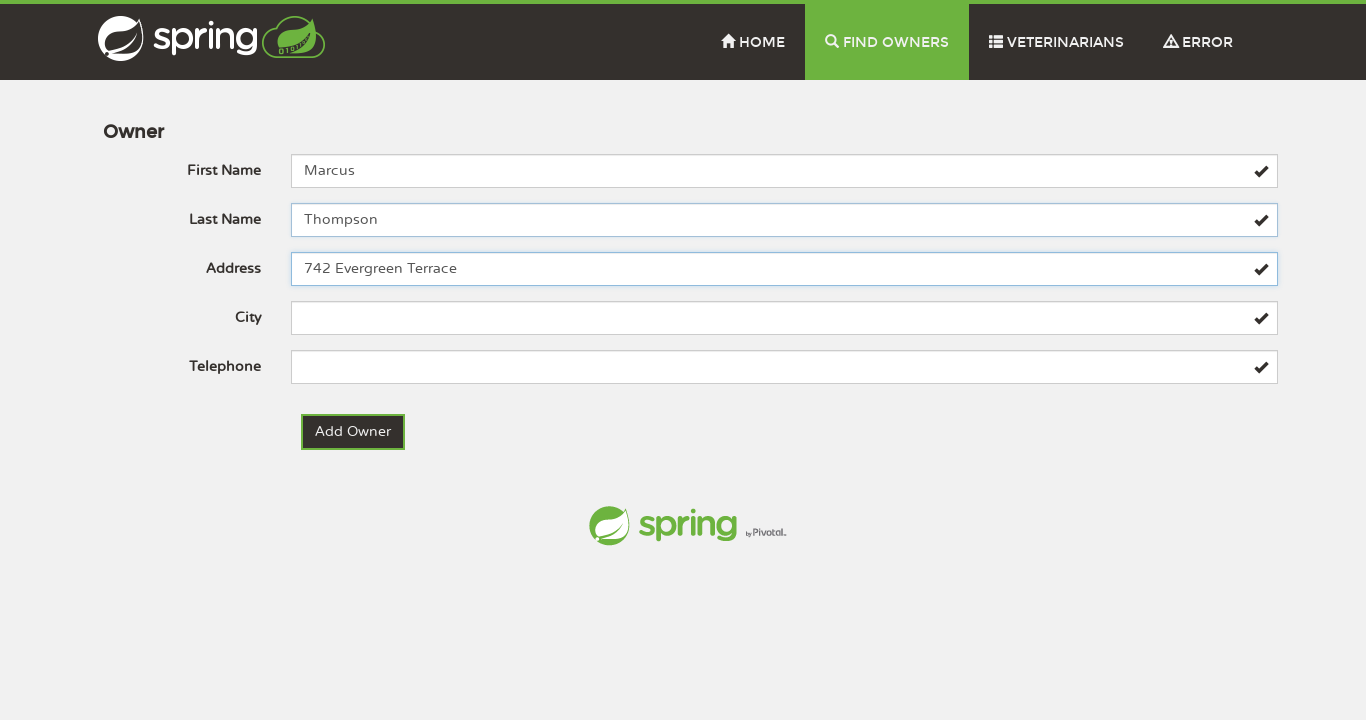

Filled city field with 'Springfield' on #city
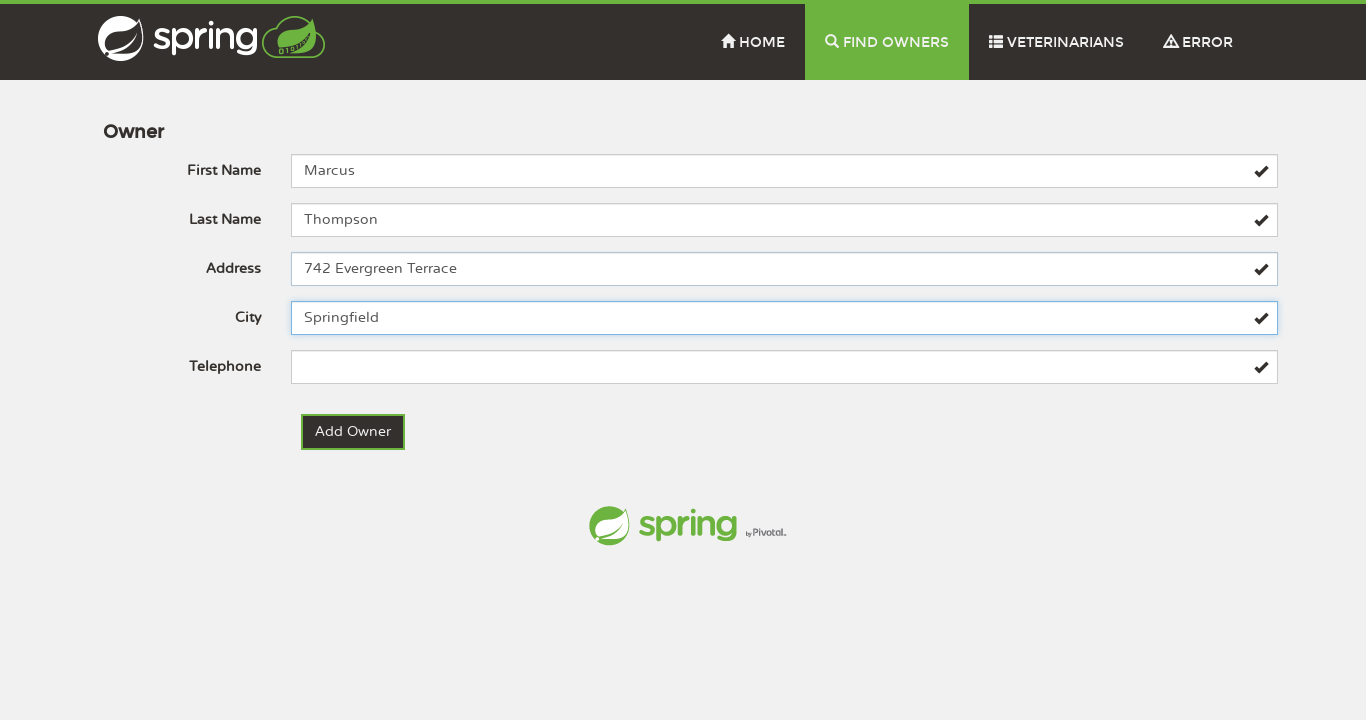

Filled telephone field with '5551234567' on #telephone
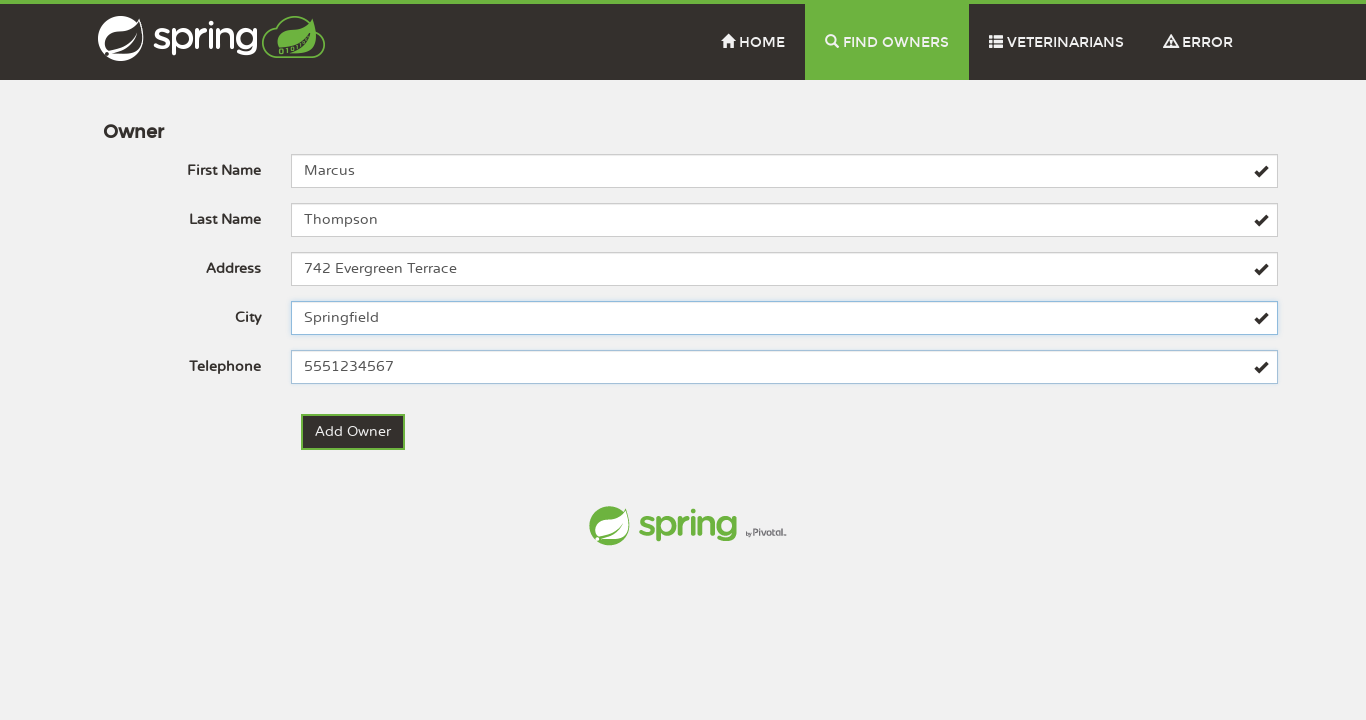

Clicked submit button to add new owner at (353, 432) on button[type='submit']
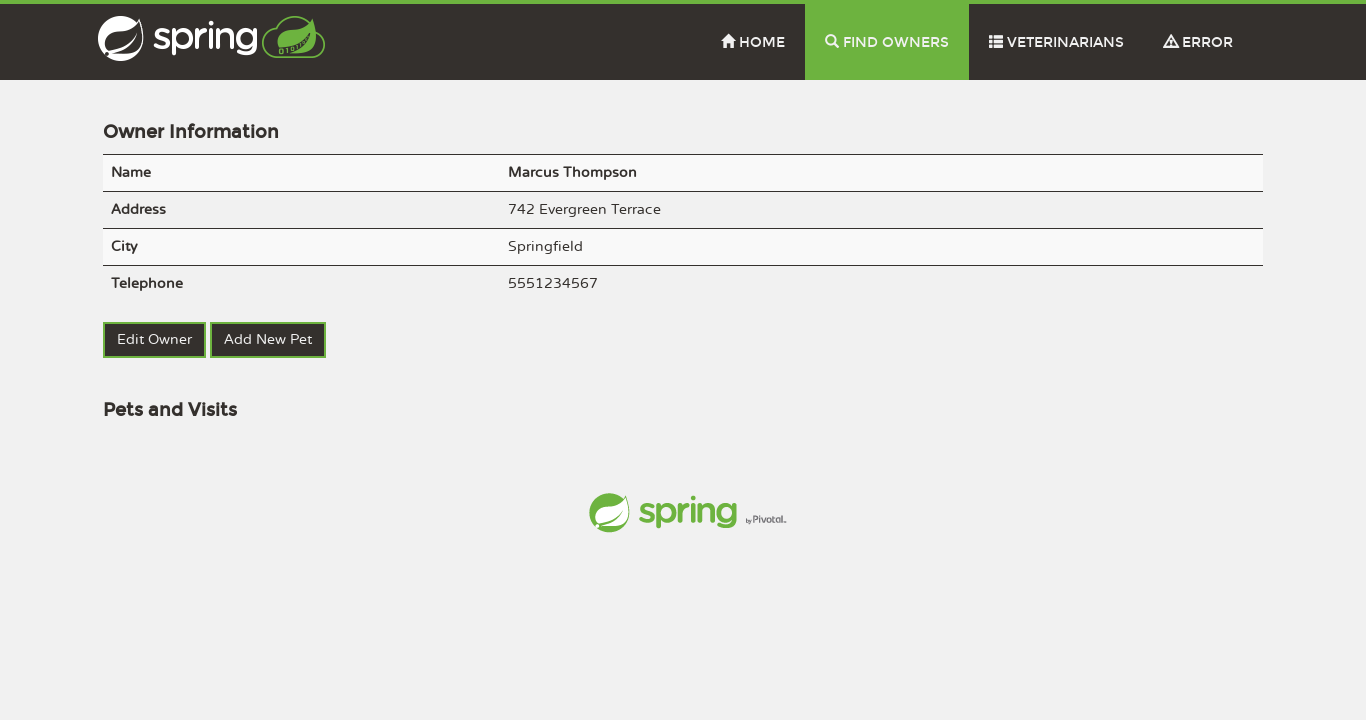

Clicked on 'Find owners' navigation item to go back to search at (896, 42) on li:nth-child(3) span:nth-child(2)
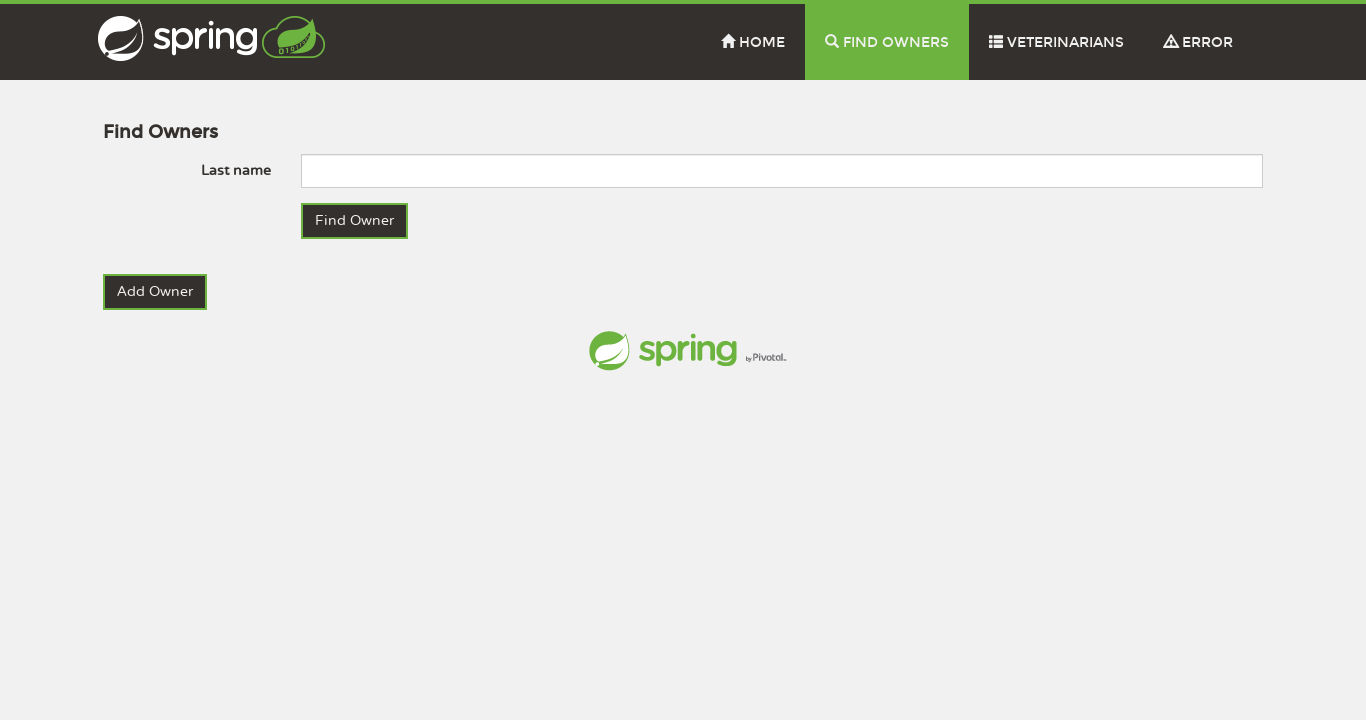

Filled search field with owner last name 'Thompson' on input[name='lastName']
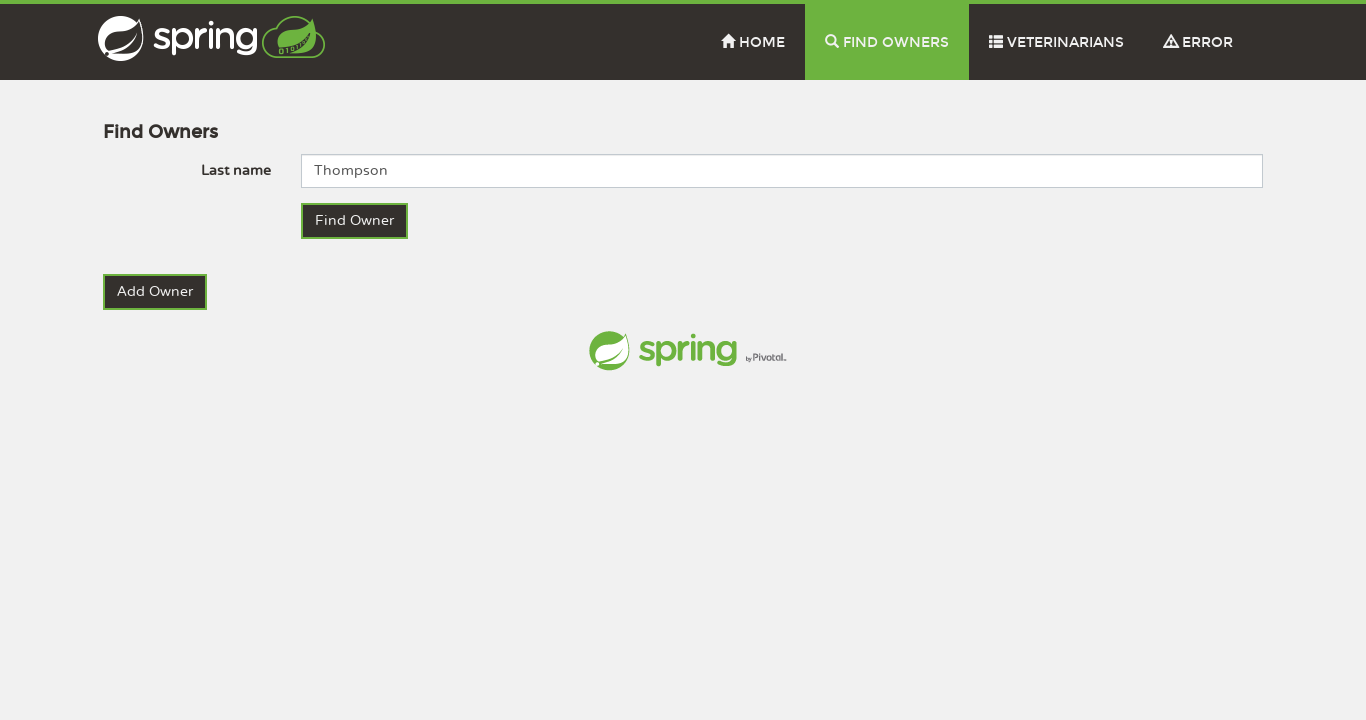

Clicked search button to find newly created owner at (355, 221) on button[type='submit']
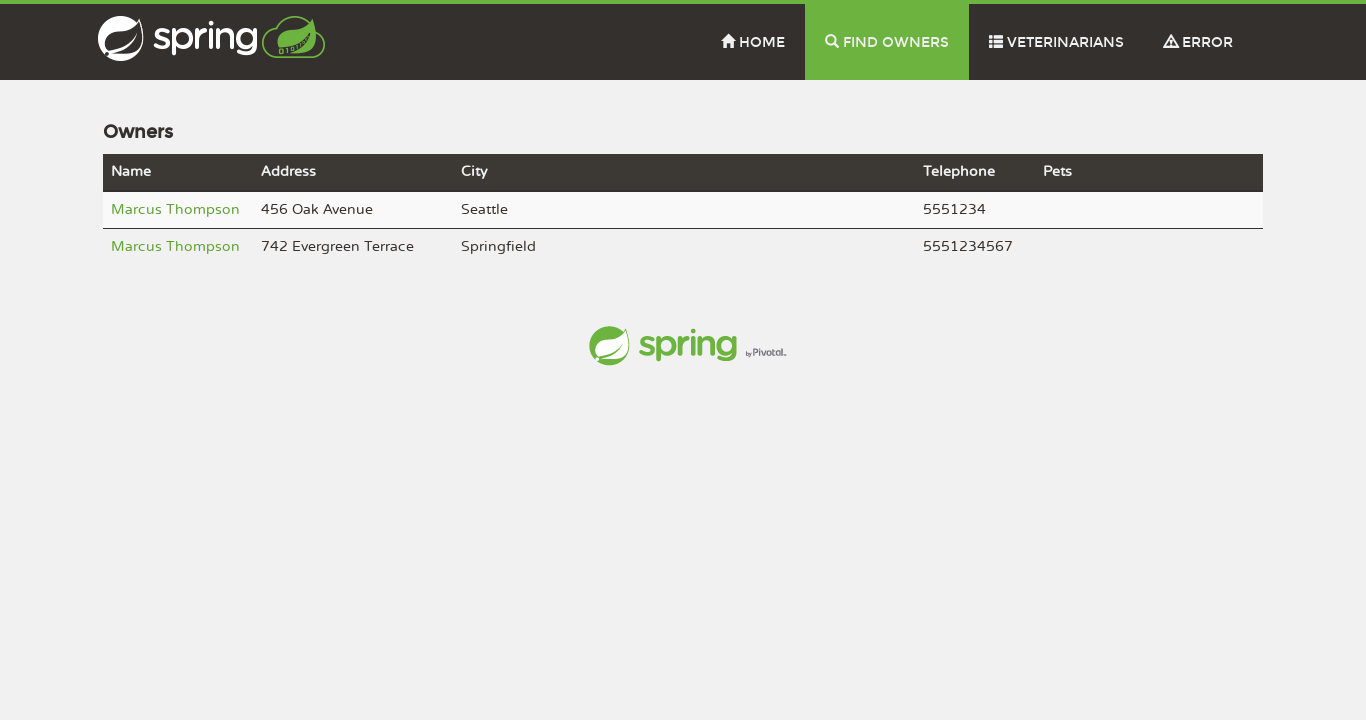

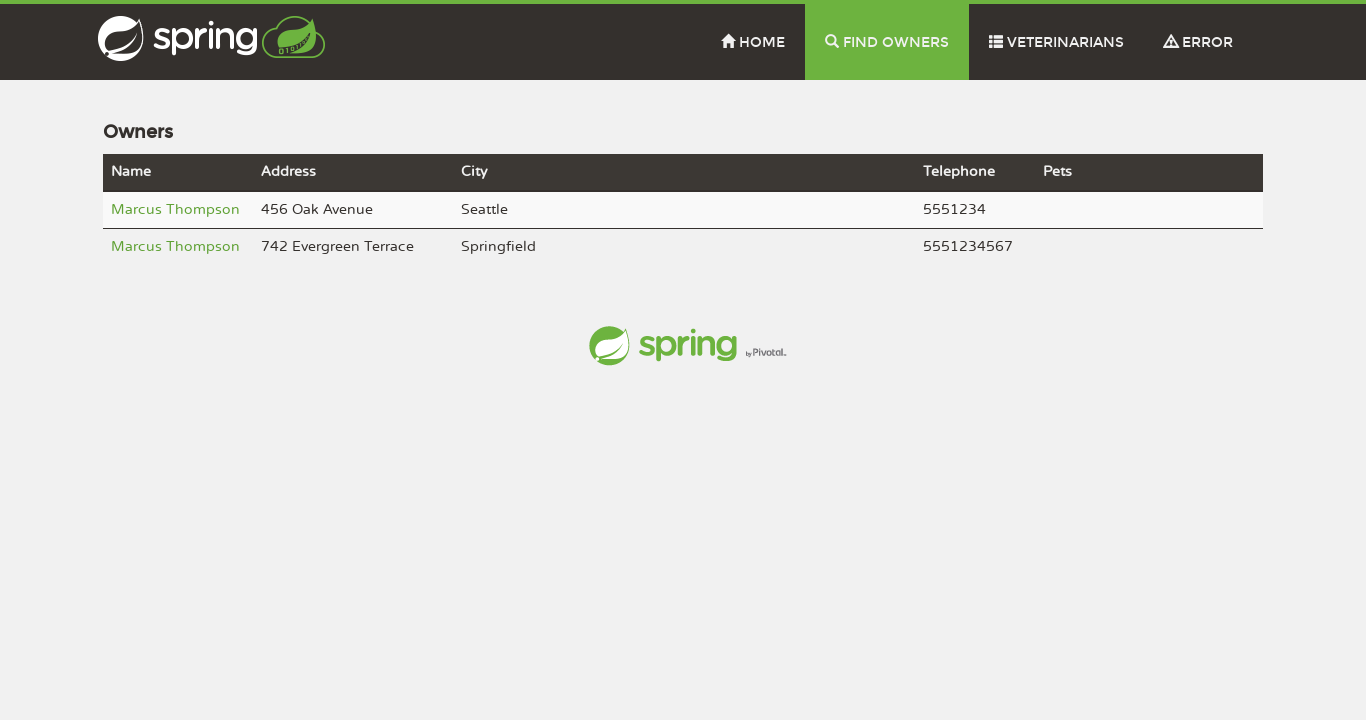